Tests various mouse interactions including double-click, right-click, and regular click on different buttons, verifying the response messages

Starting URL: https://demoqa.com/buttons

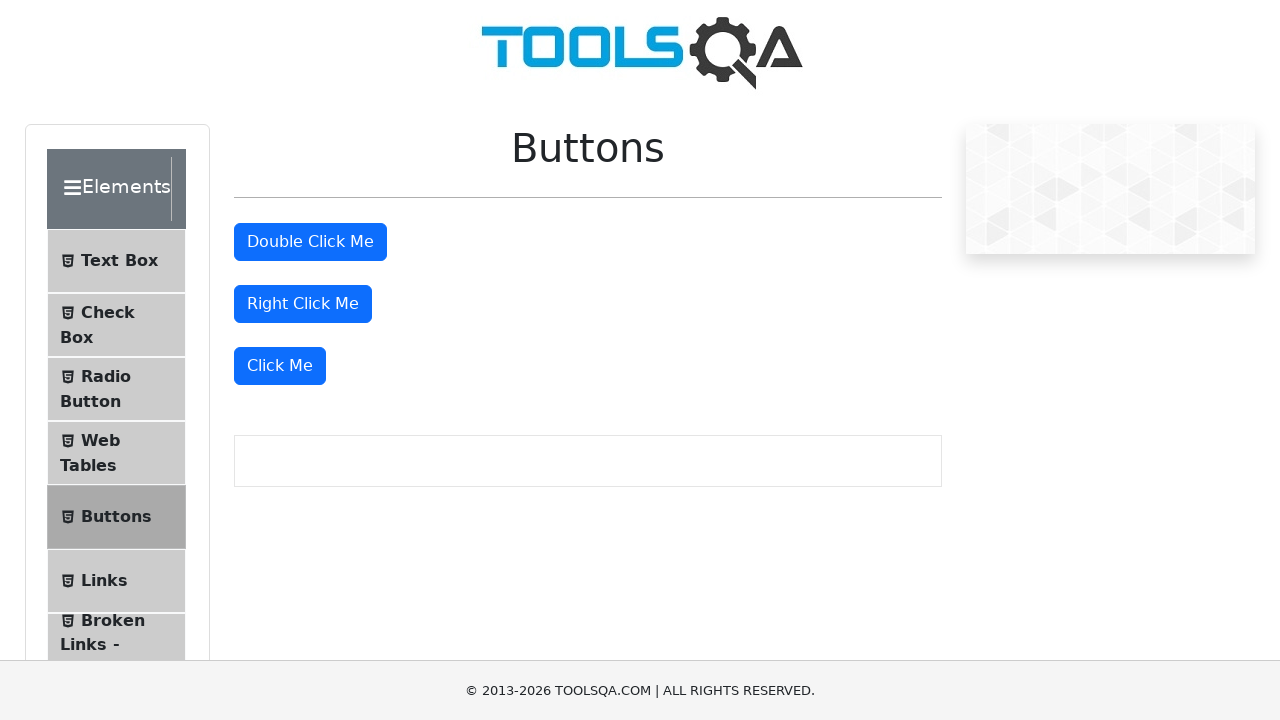

Double-clicked the double-click button at (310, 242) on #doubleClickBtn
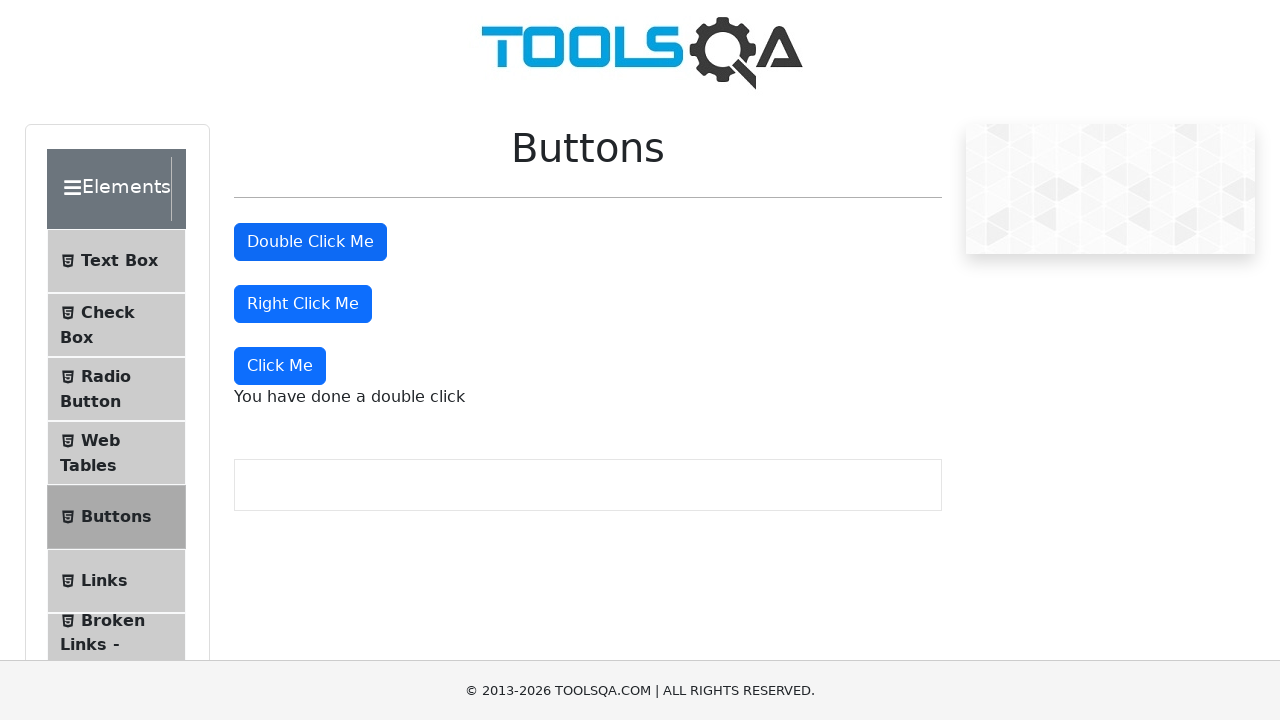

Double-click message appeared on page
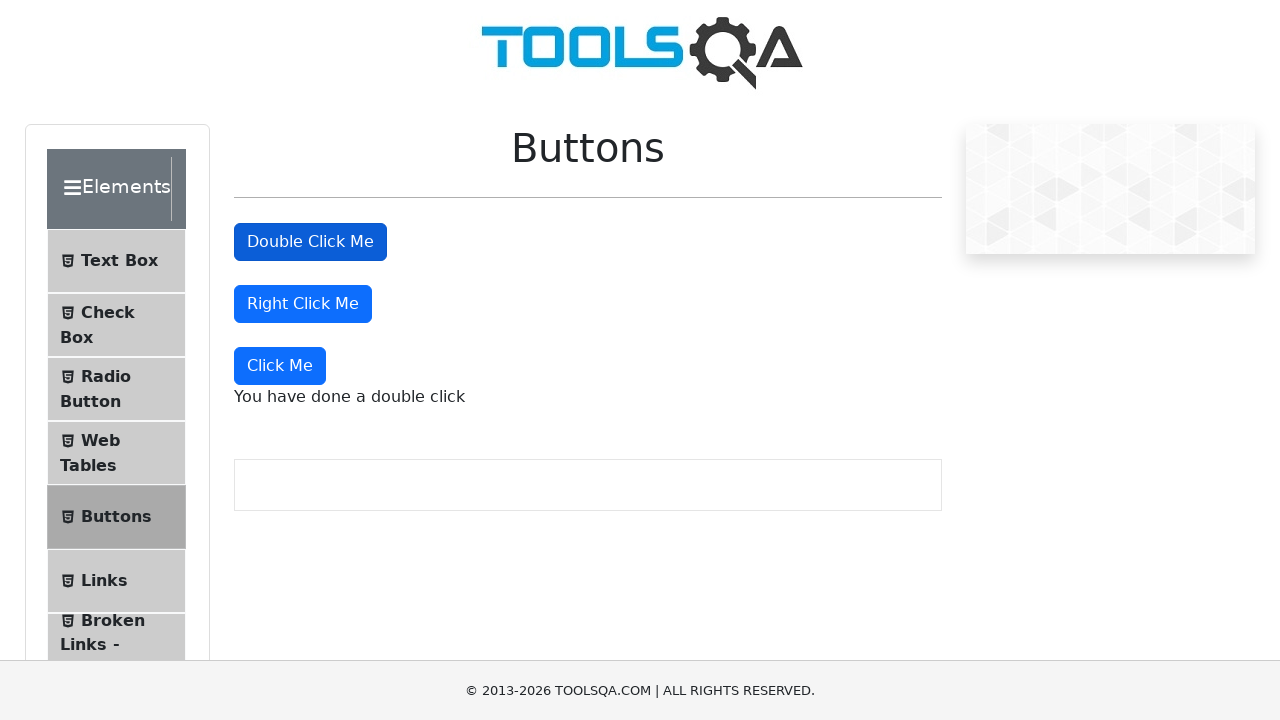

Right-clicked the right-click button at (303, 304) on #rightClickBtn
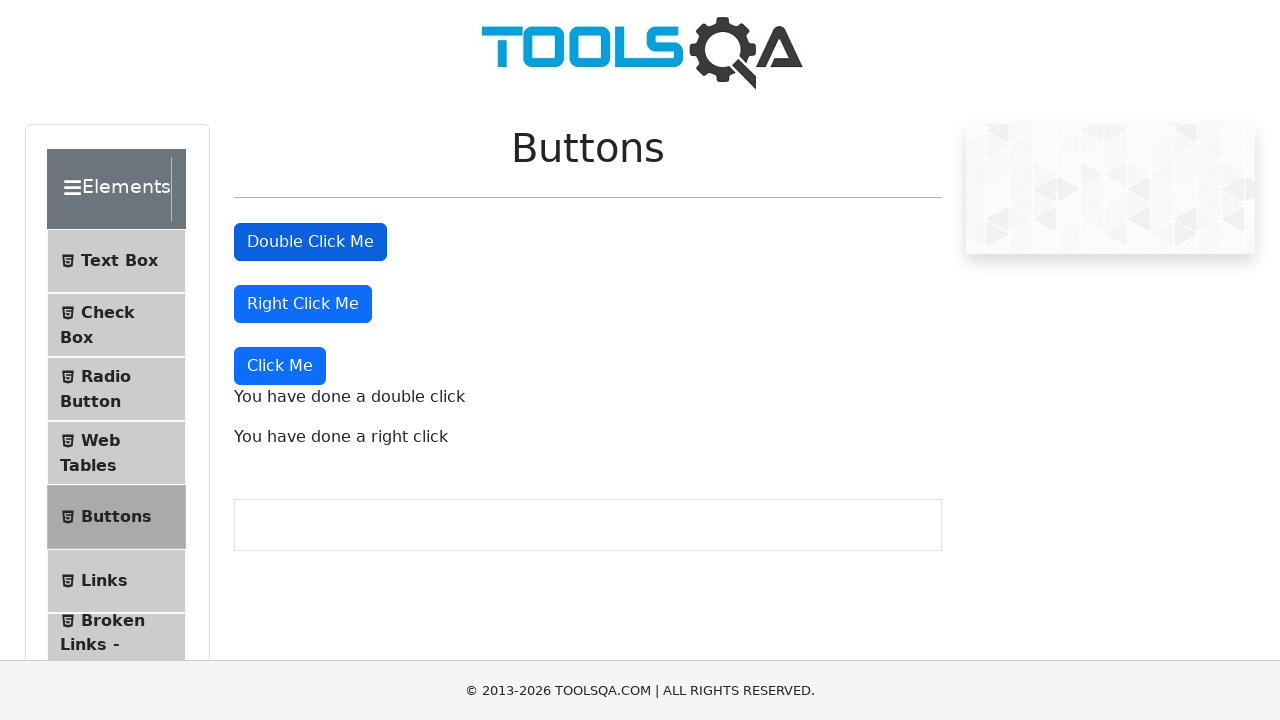

Right-click message appeared on page
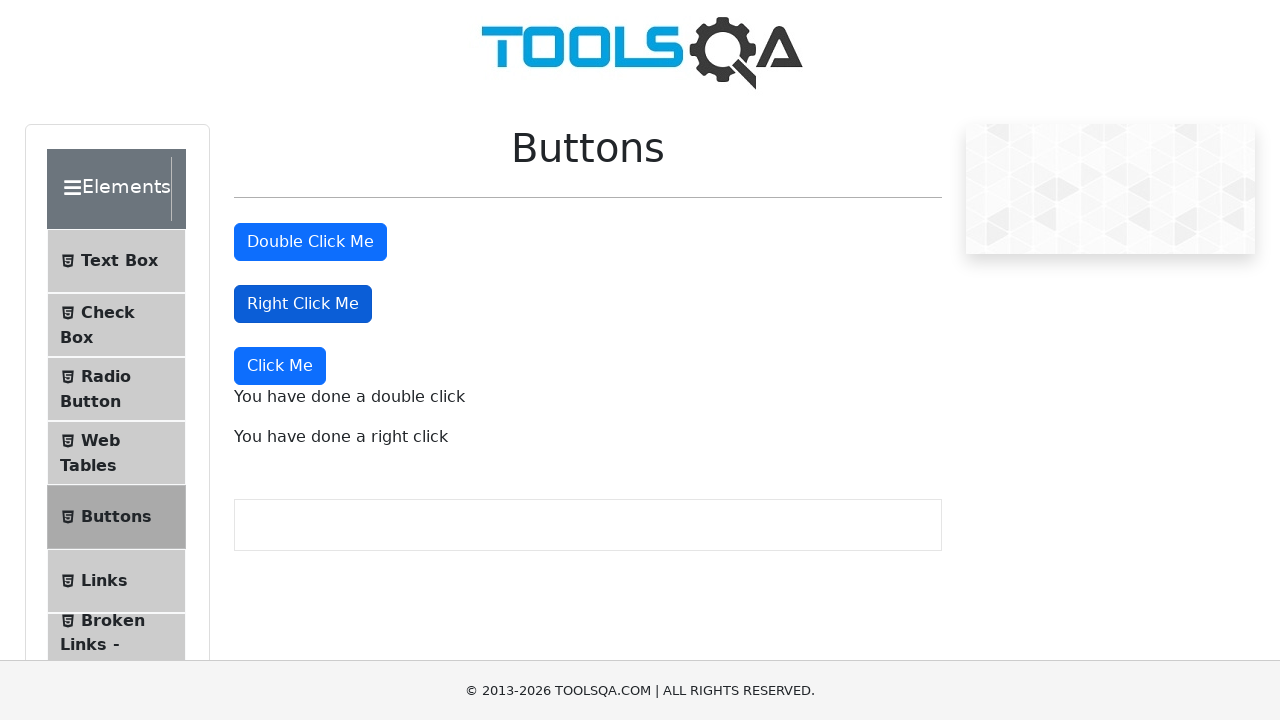

Clicked the 'Click Me' button at (280, 366) on xpath=//button[text()='Click Me']
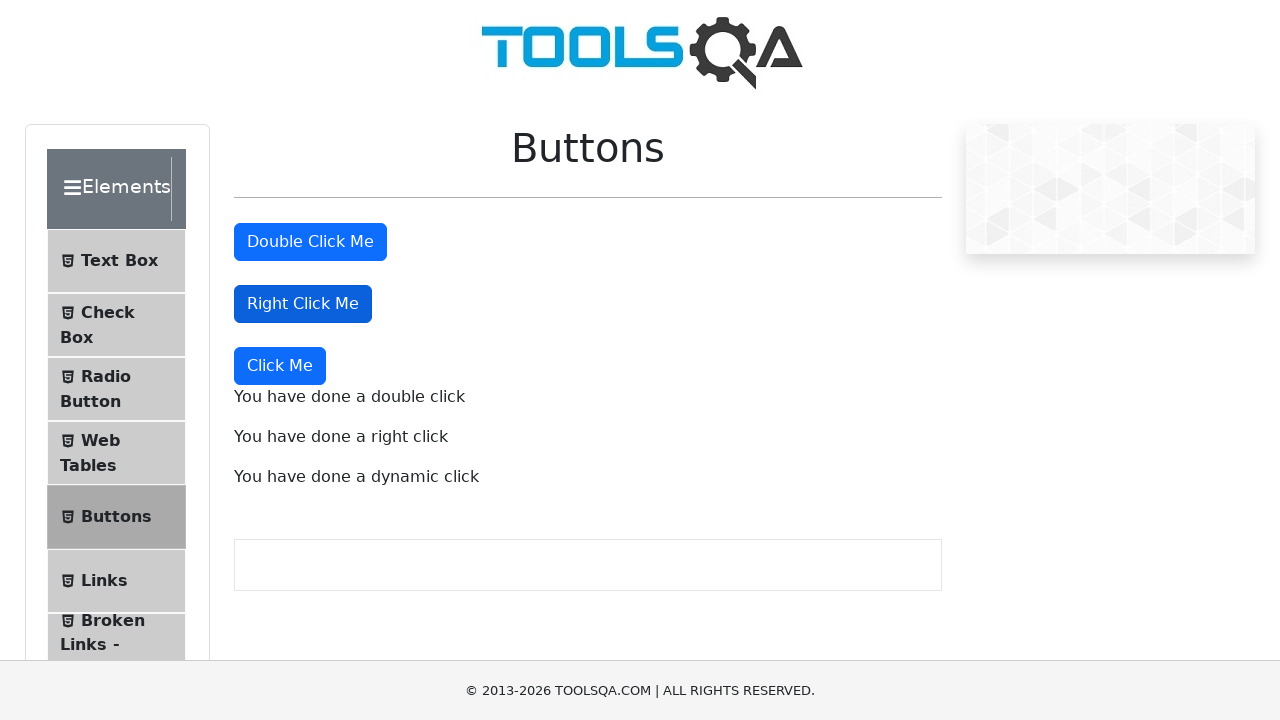

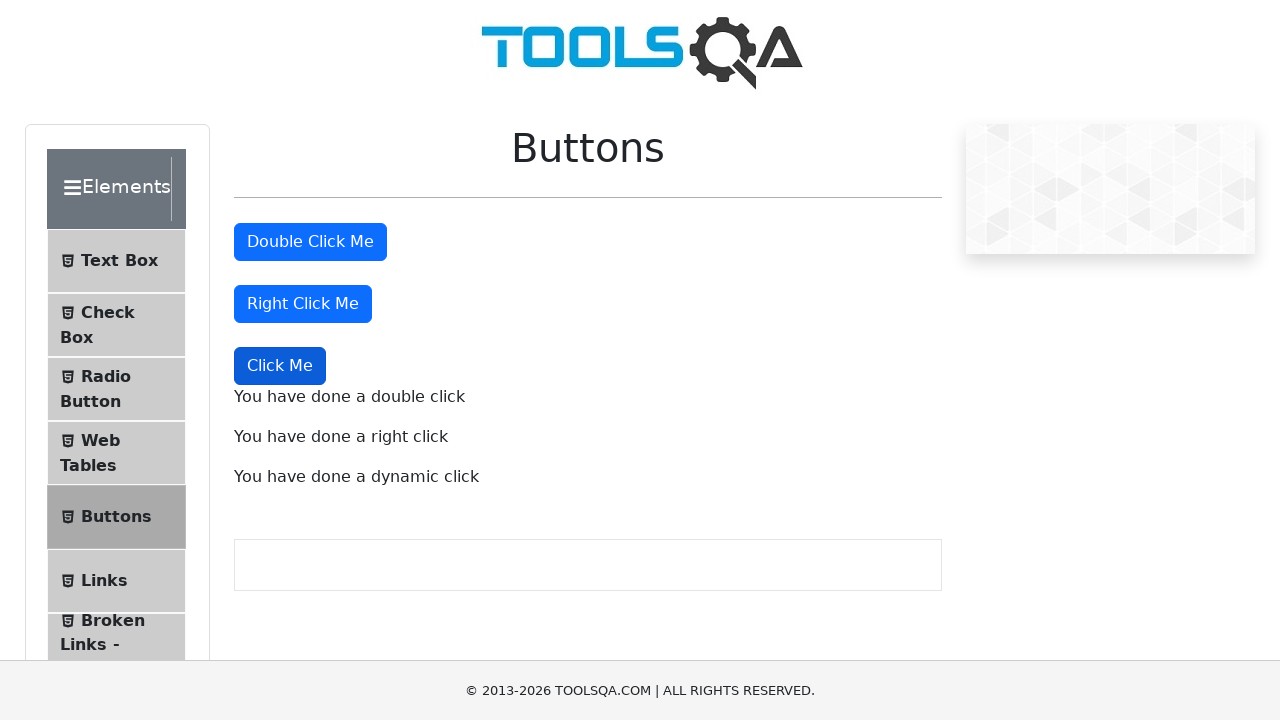